Tests opting out of A/B tests by forging an opt-out cookie on the target page, verifying the heading changes from A/B test variation to "No A/B Test" after refreshing.

Starting URL: http://the-internet.herokuapp.com/abtest

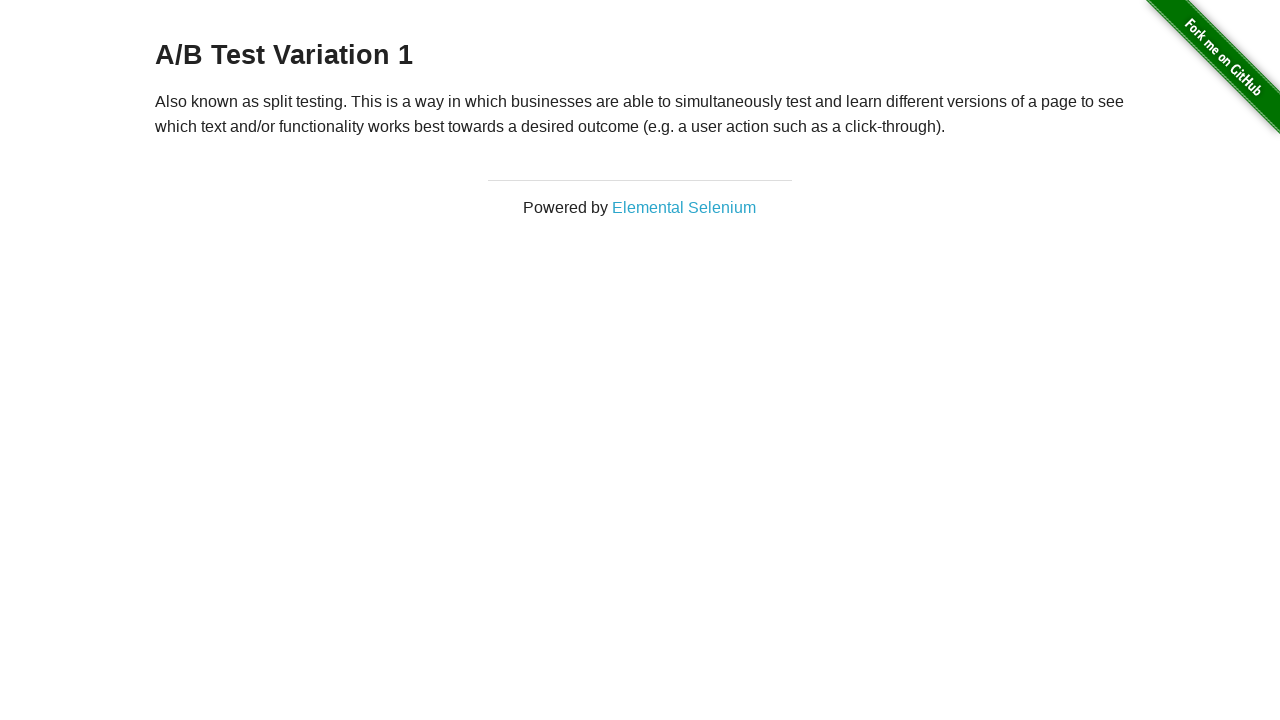

Retrieved initial heading text from A/B test page
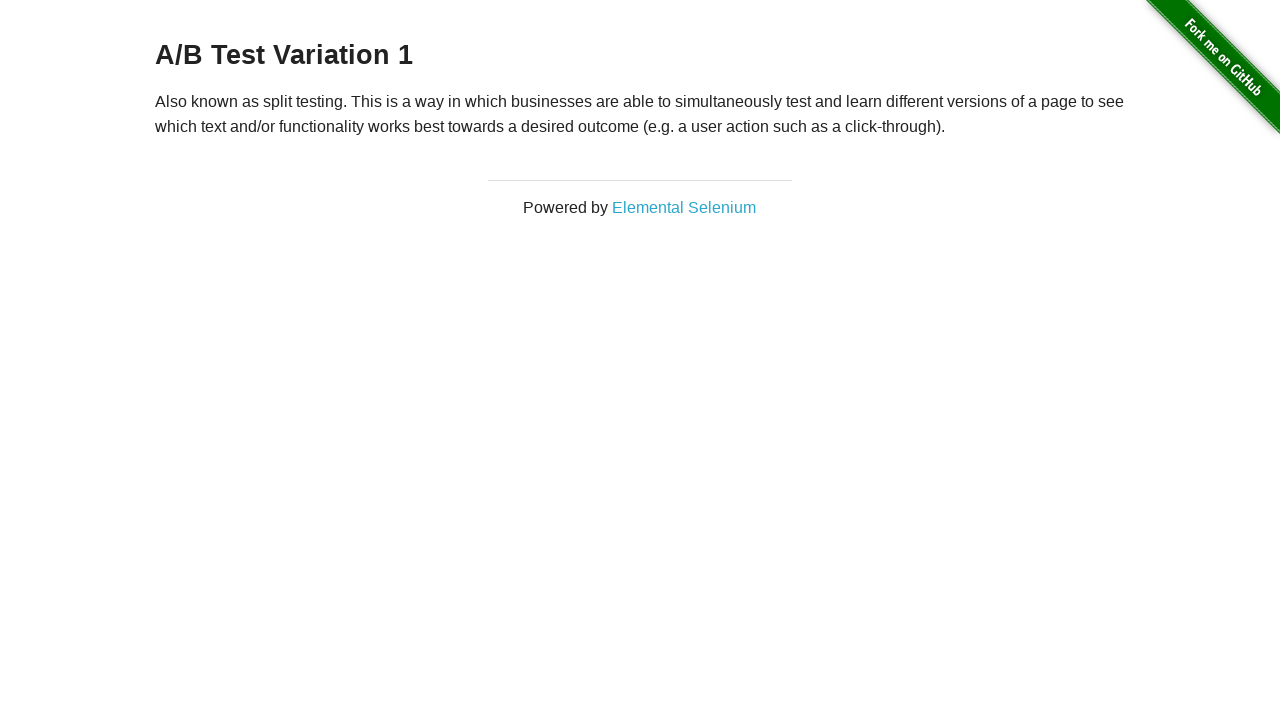

Verified heading is one of the A/B test variations
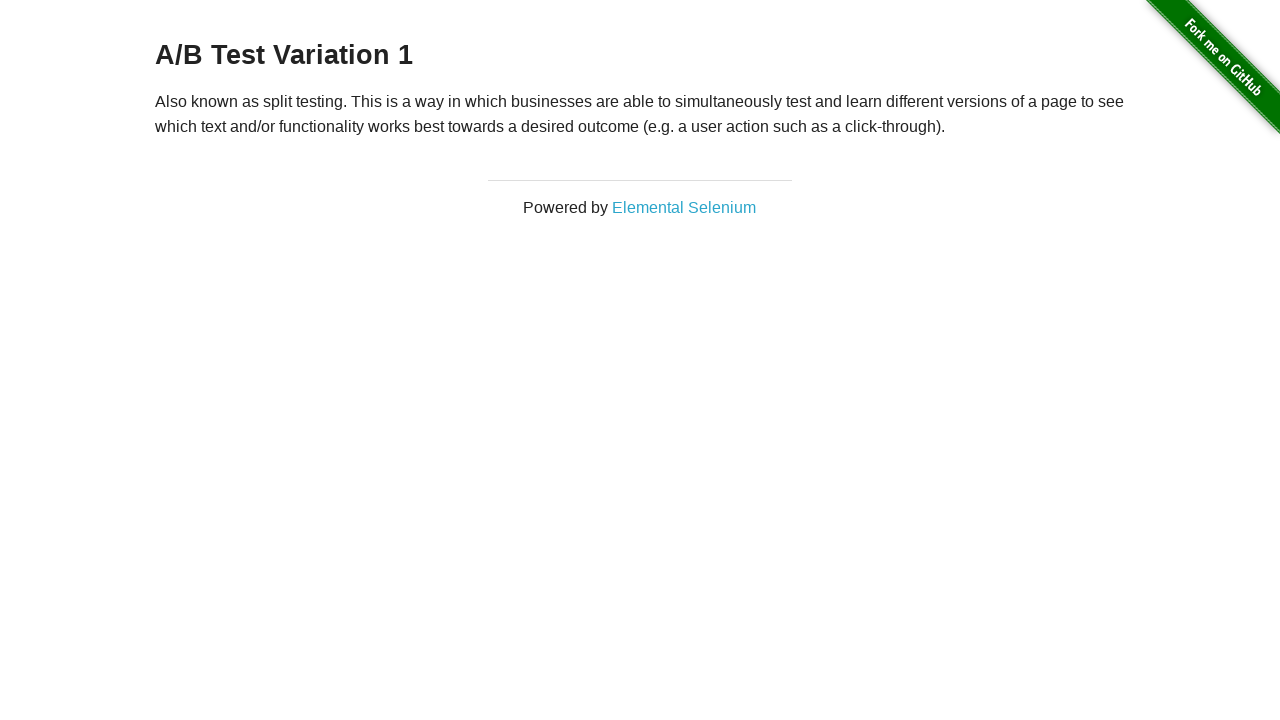

Added optimizelyOptOut cookie to forge opt-out of A/B test
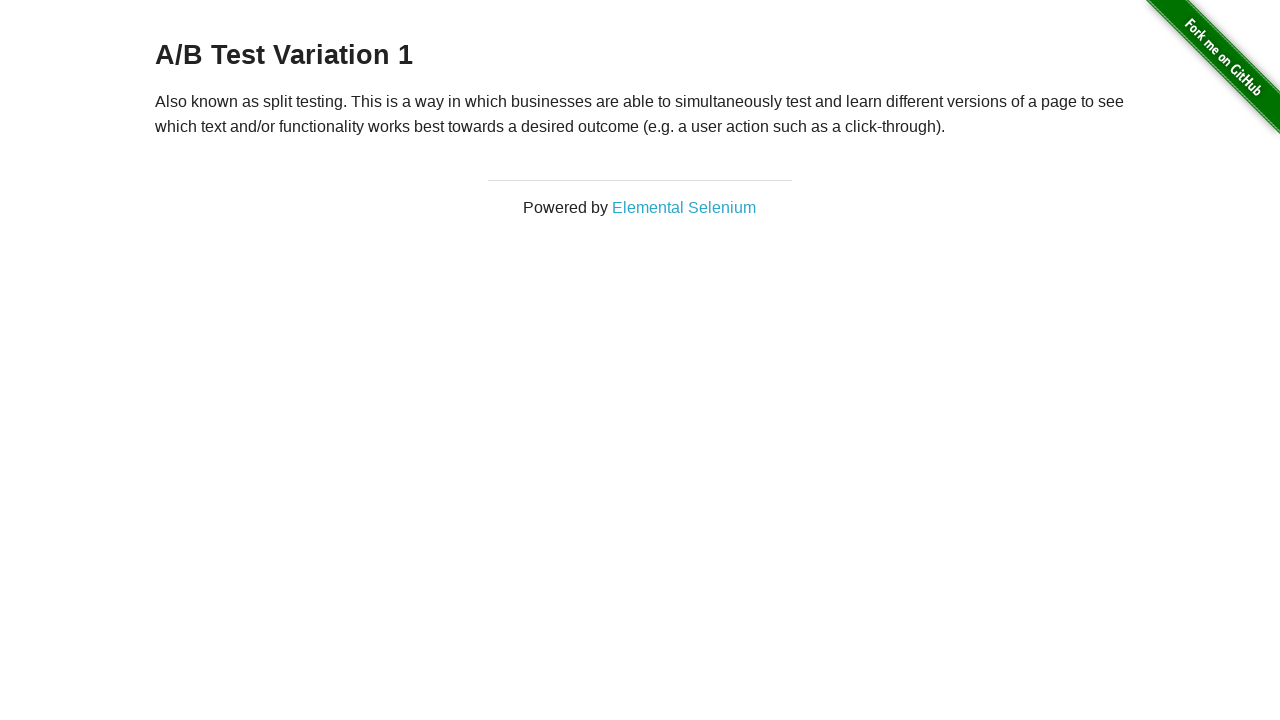

Refreshed page to apply opt-out cookie
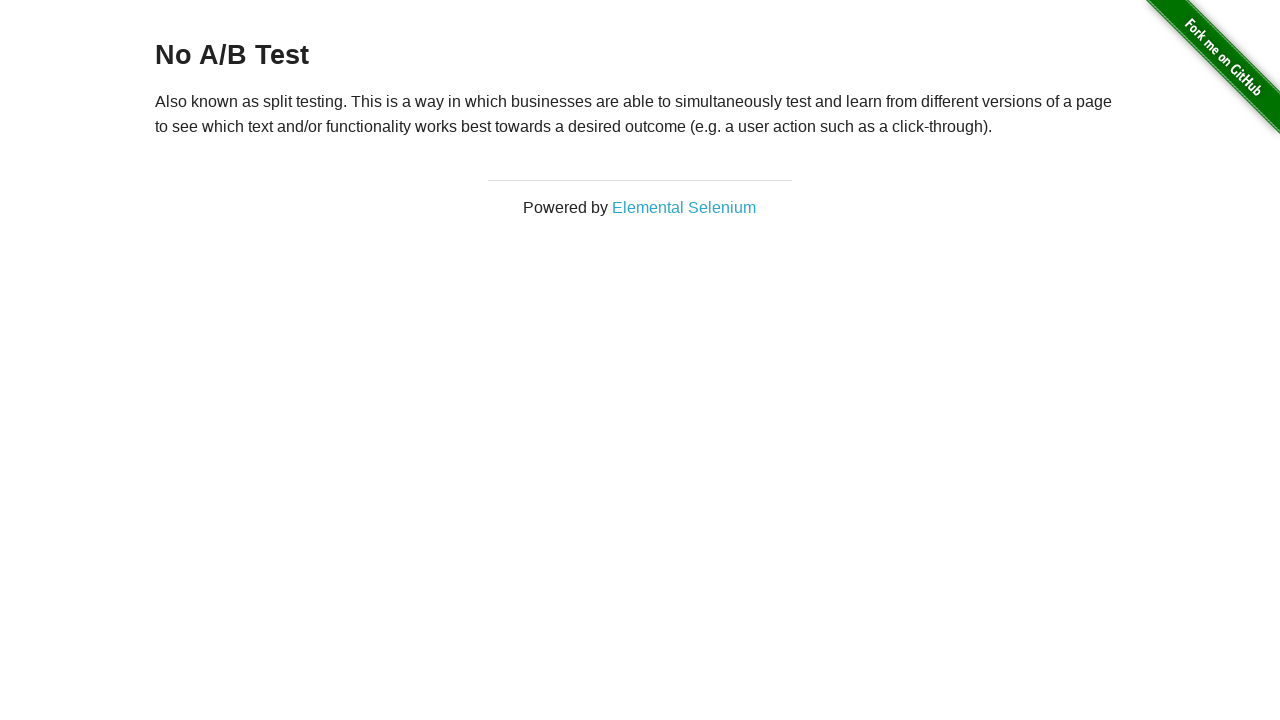

Retrieved heading text after page refresh
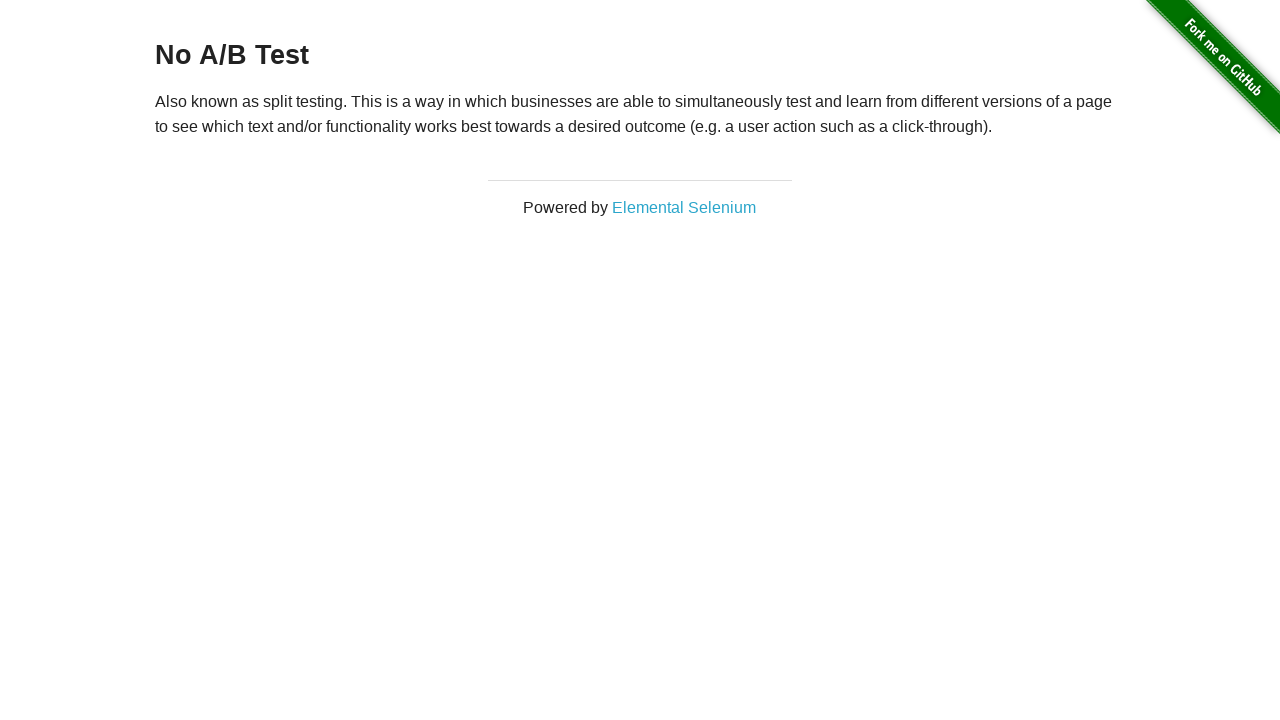

Verified heading changed to 'No A/B Test' after opt-out cookie was applied
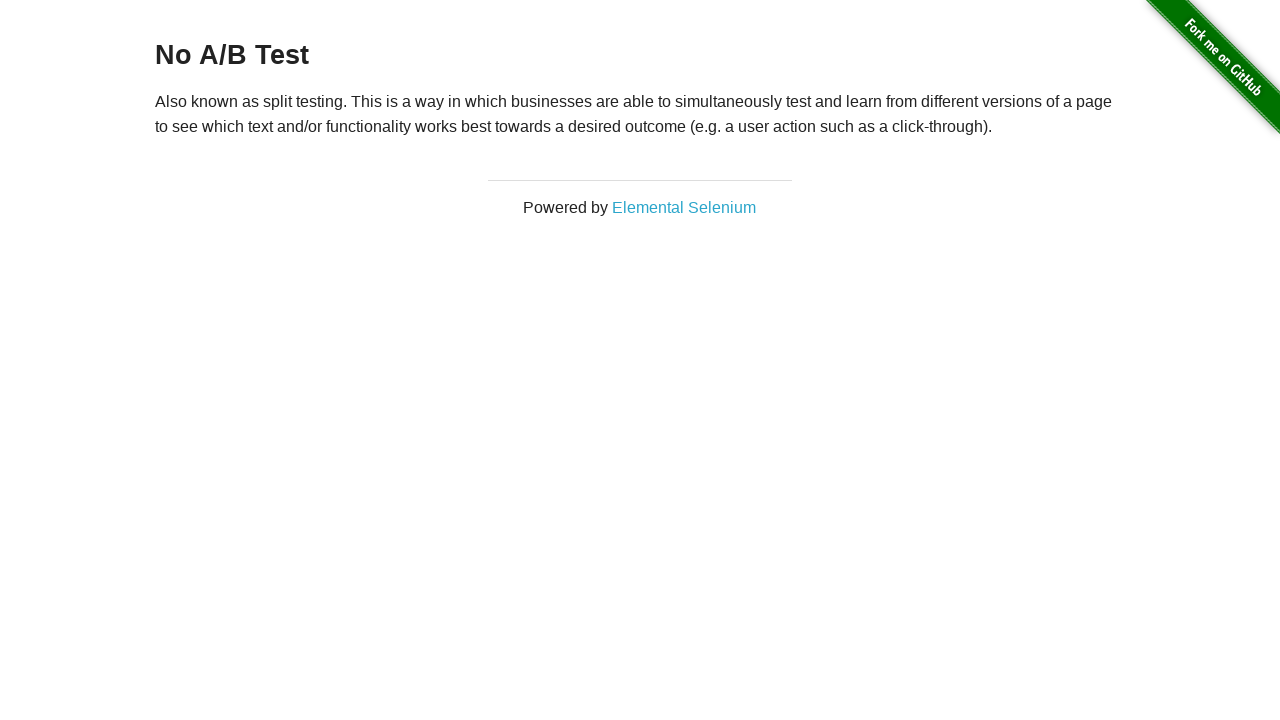

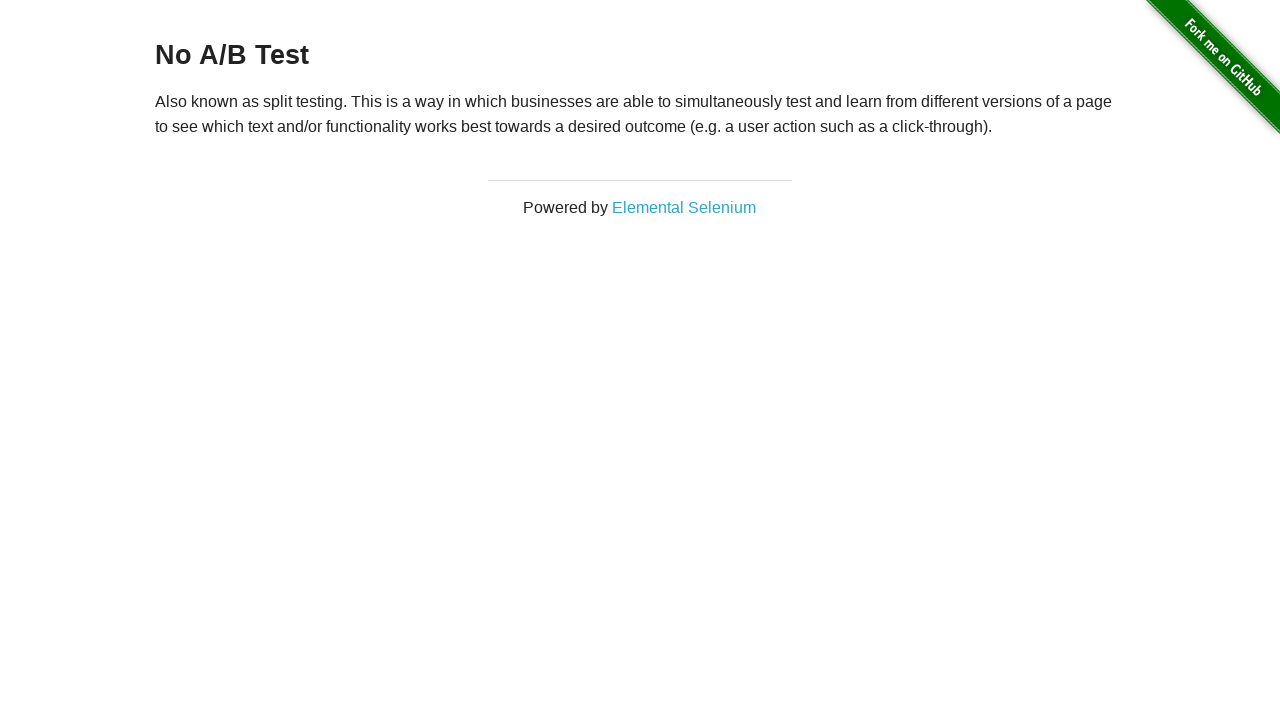